Navigates to the Skillbox educational platform homepage and verifies the page loads successfully.

Starting URL: http://skillbox.ru

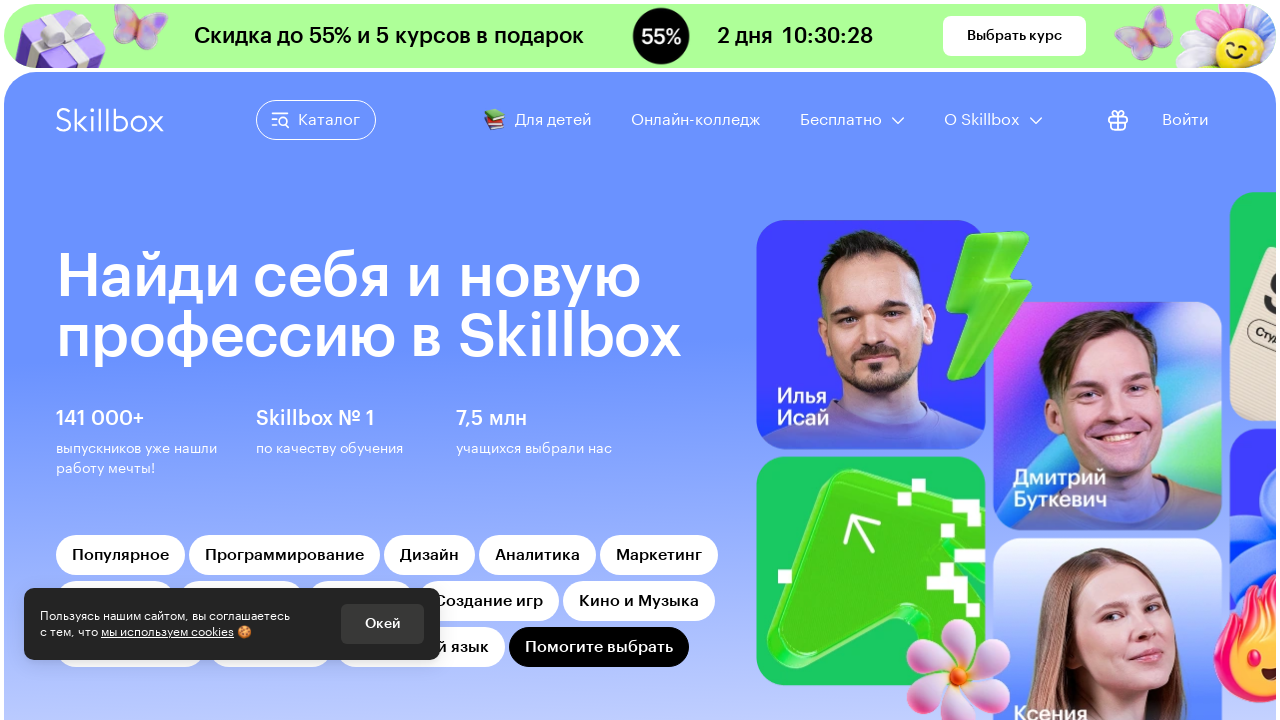

Waited for Skillbox homepage to fully load (domcontentloaded)
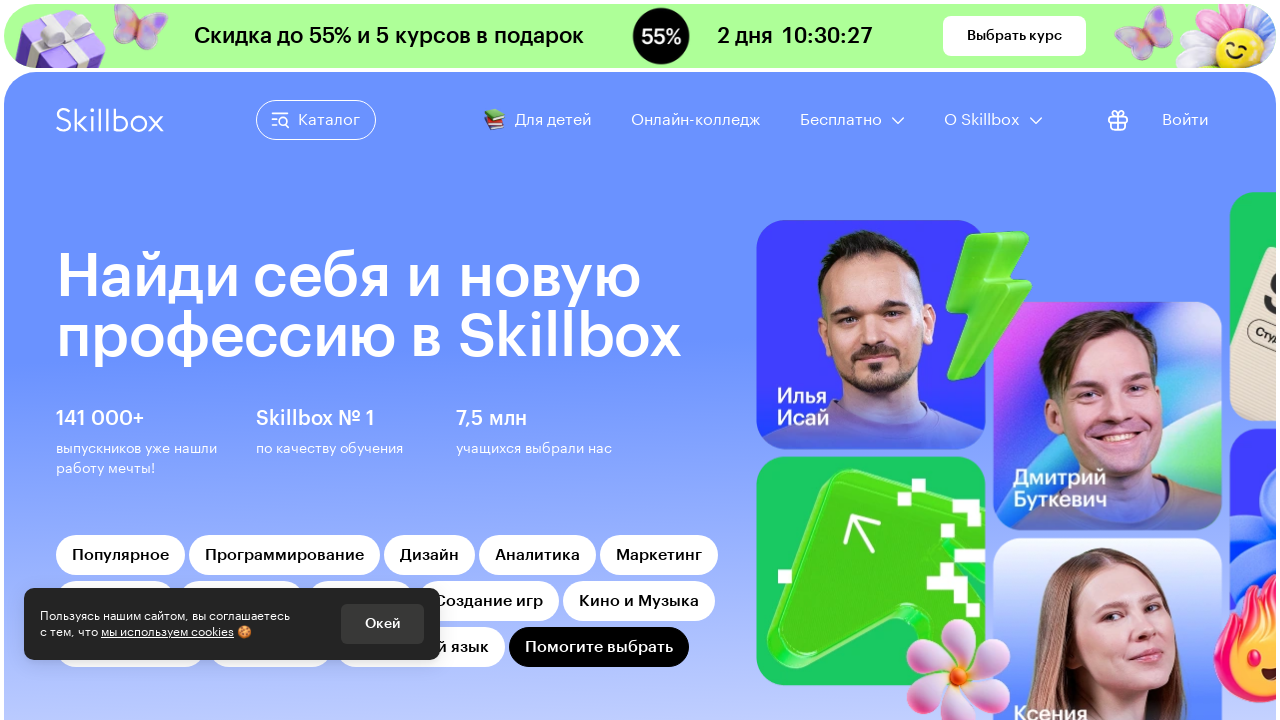

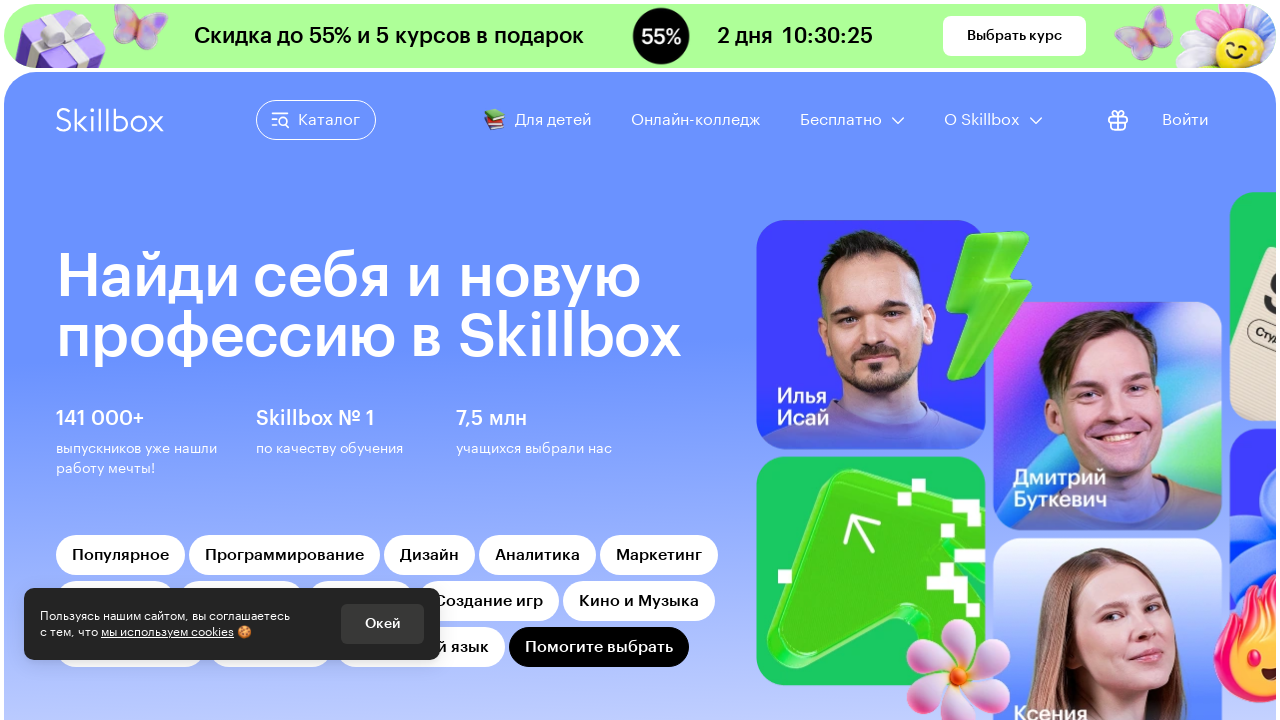